Tests navigation by clicking the A/B Testing link, verifying the page title, navigating back to the home page, and verifying the home page title.

Starting URL: https://practice.cydeo.com

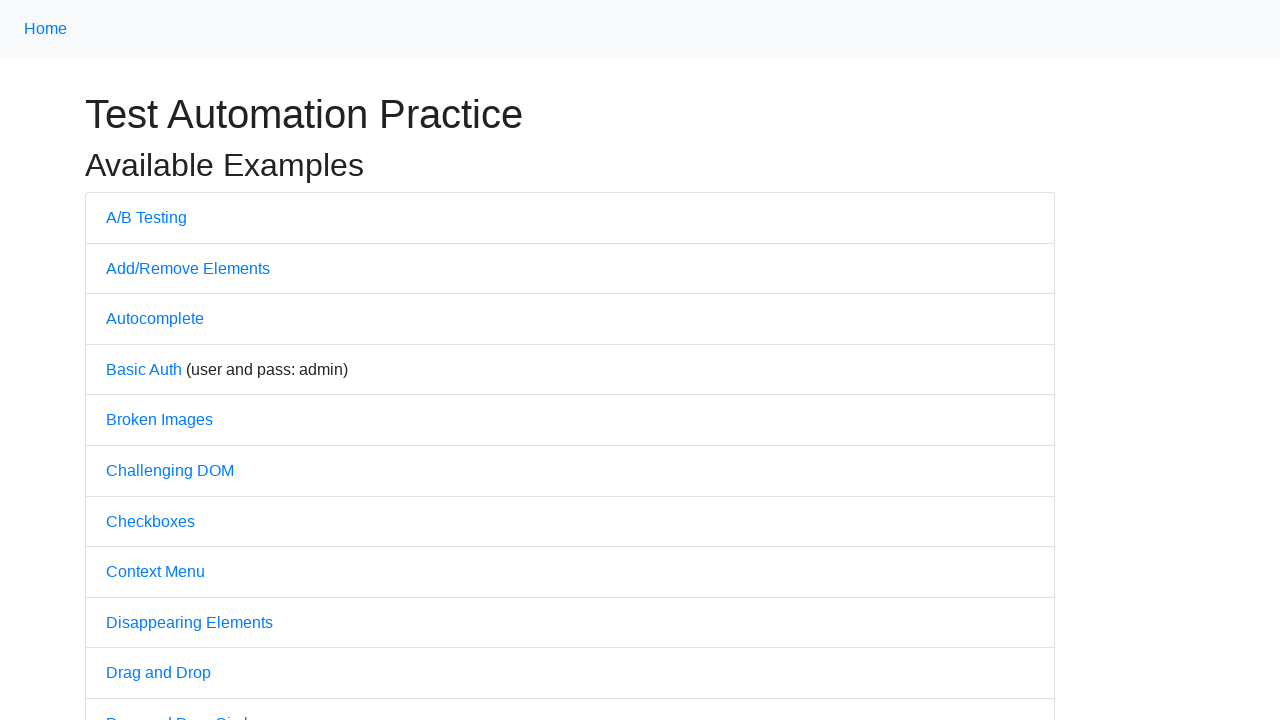

Clicked on A/B Testing link at (146, 217) on a:has-text('A/B')
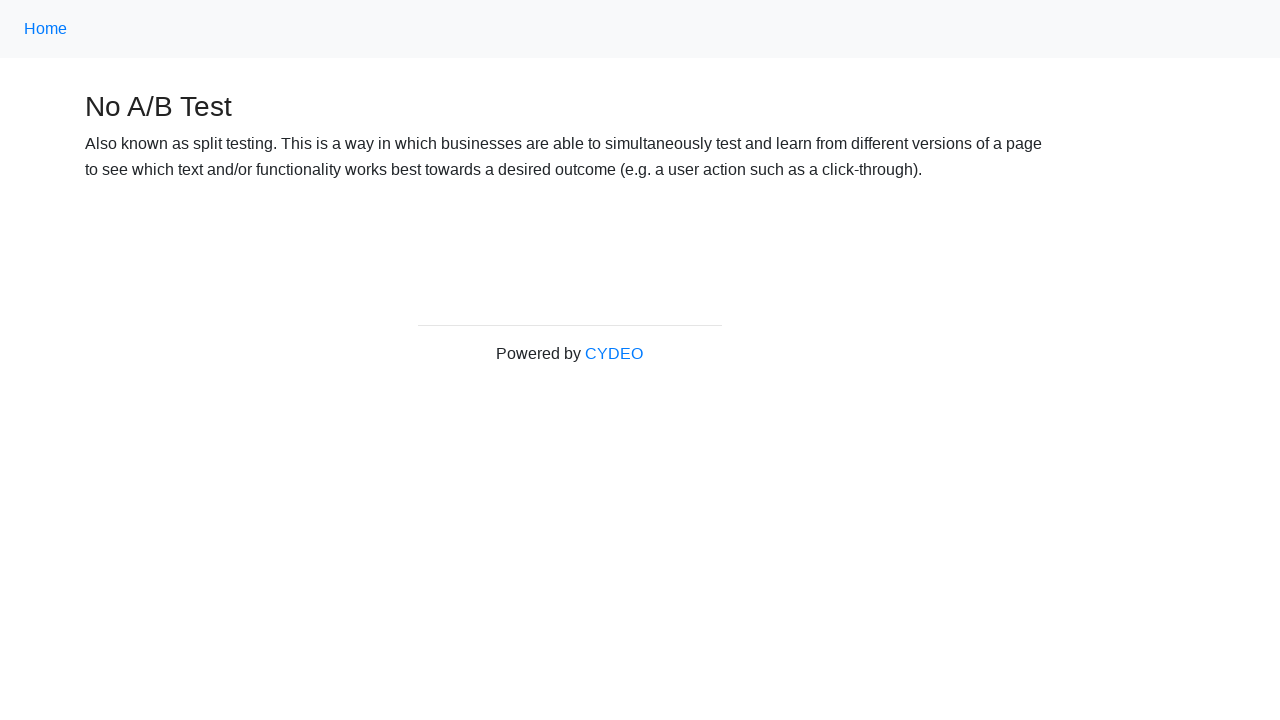

Waited for A/B Testing page to load
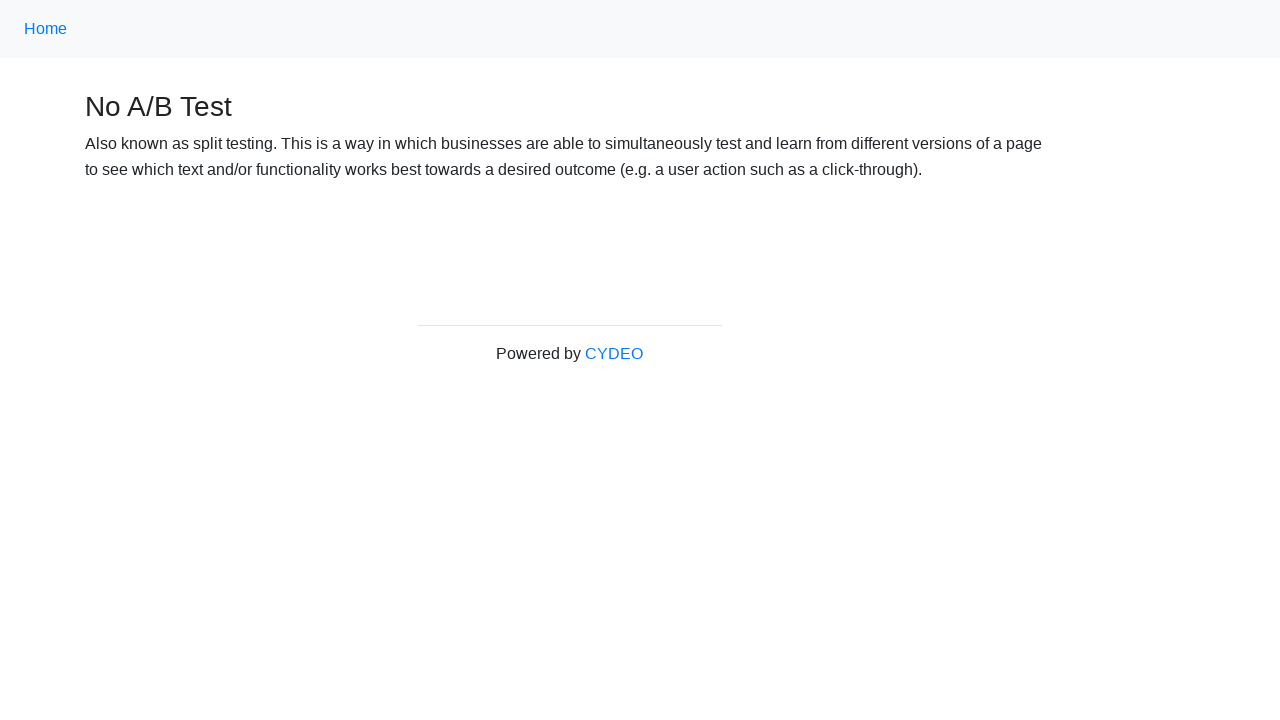

Verified A/B Testing page title is 'No A/B Test'
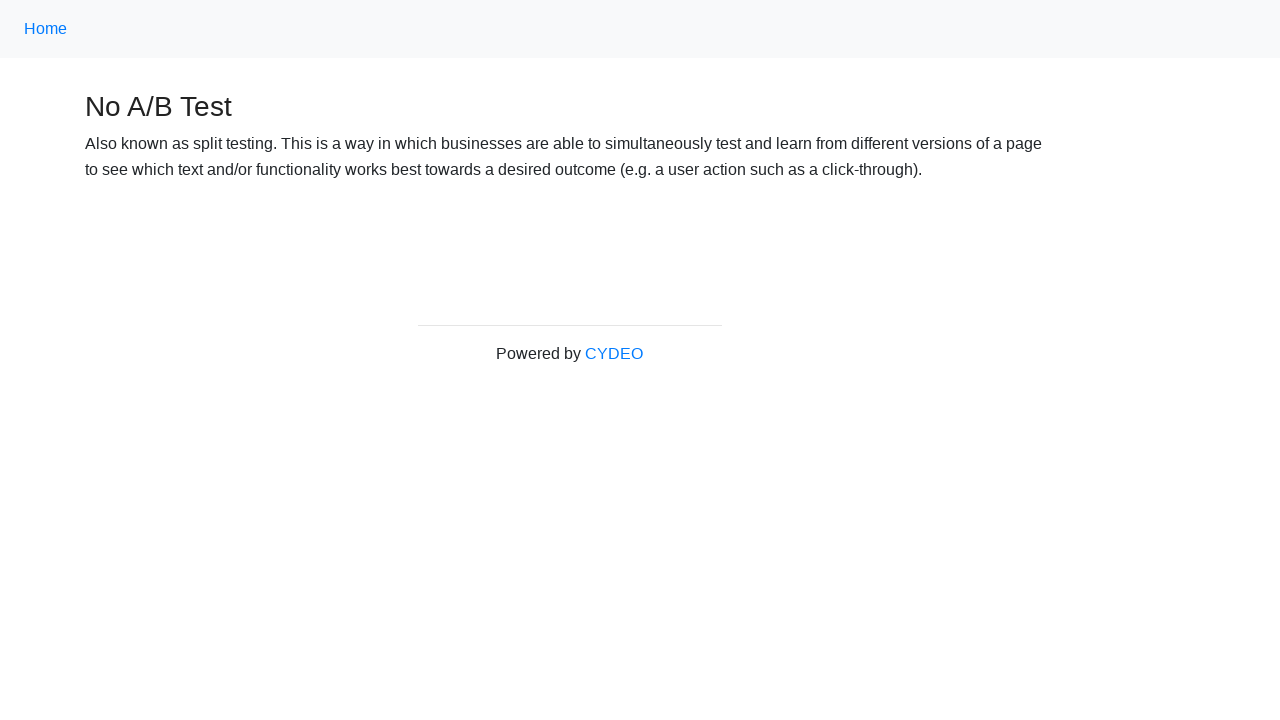

Navigated back to home page
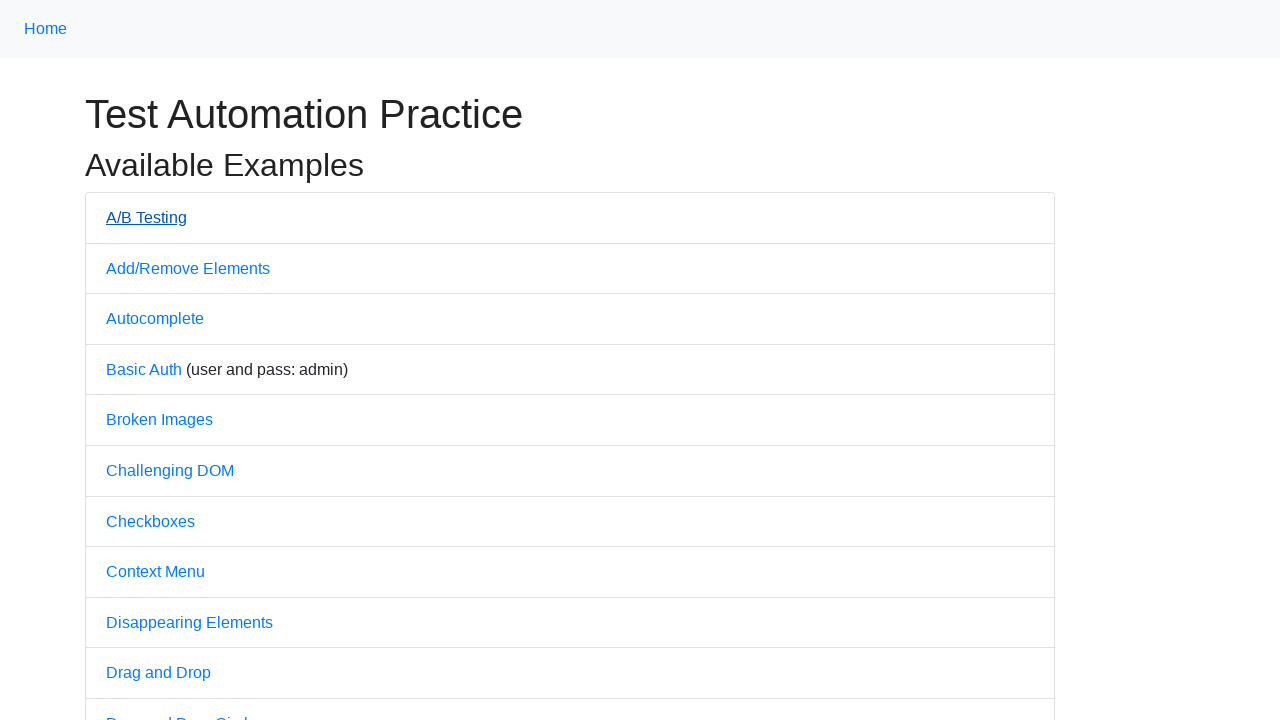

Waited for home page to load
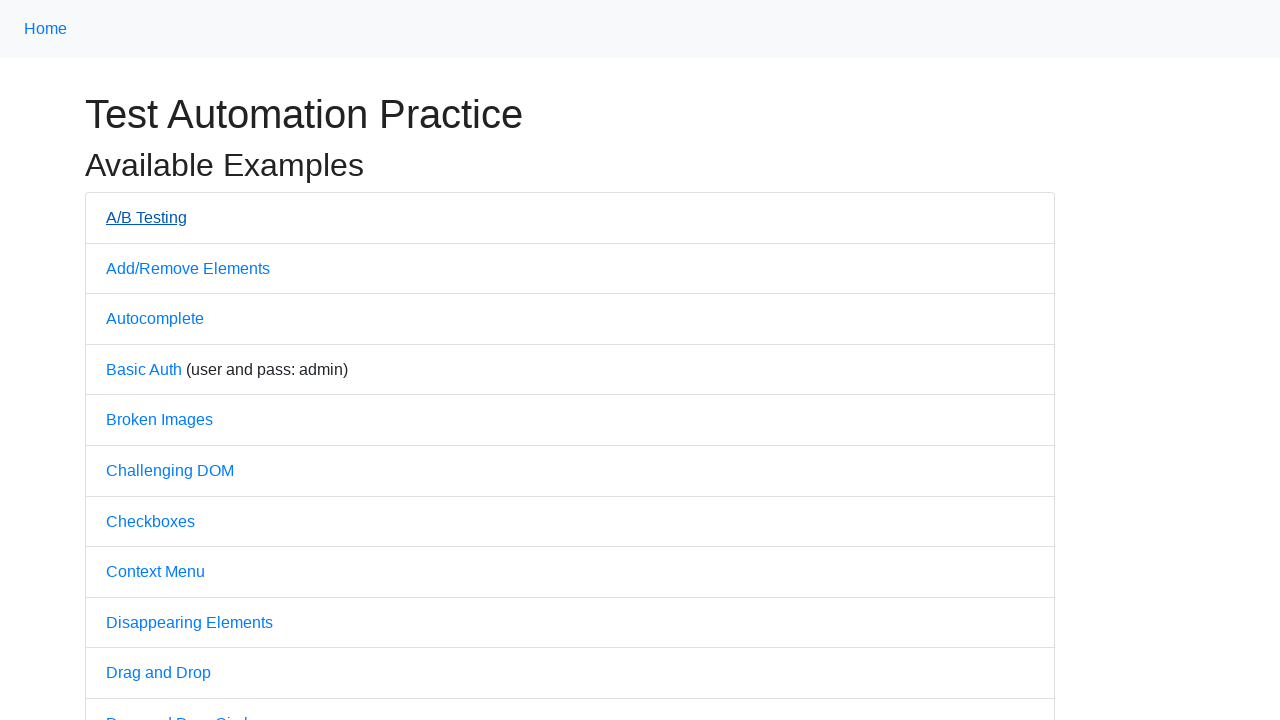

Verified home page title is 'Practice'
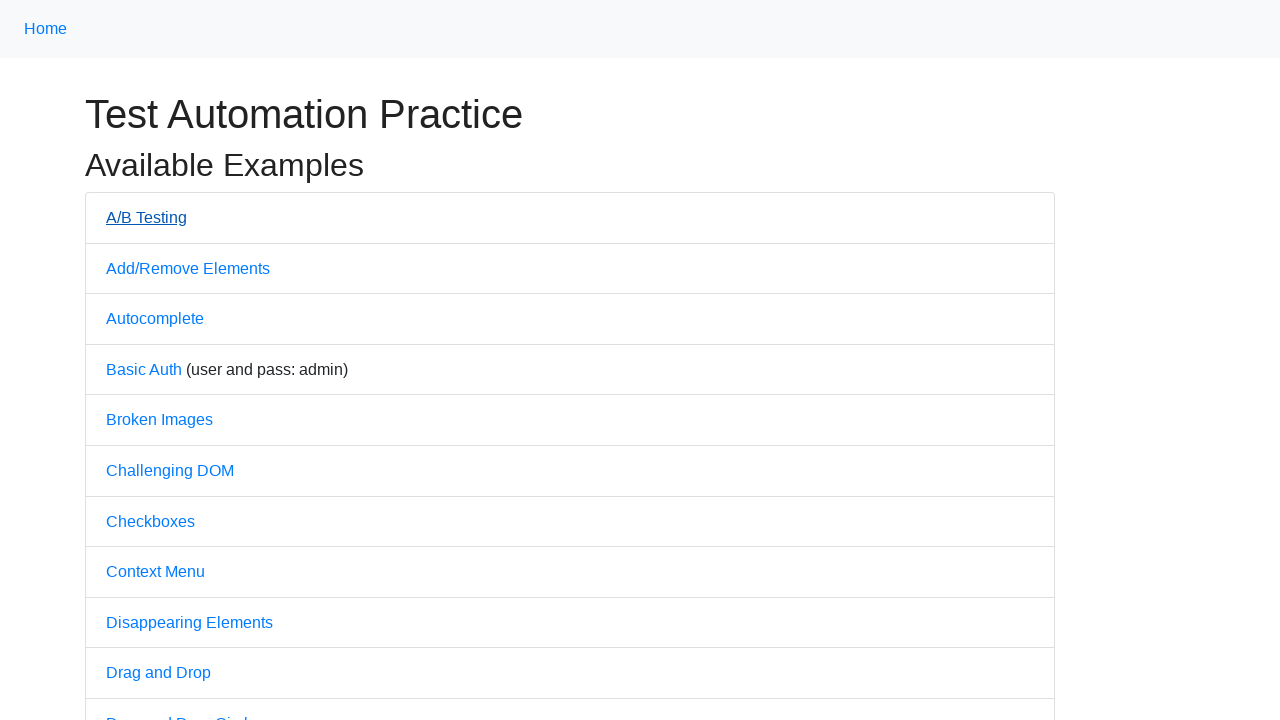

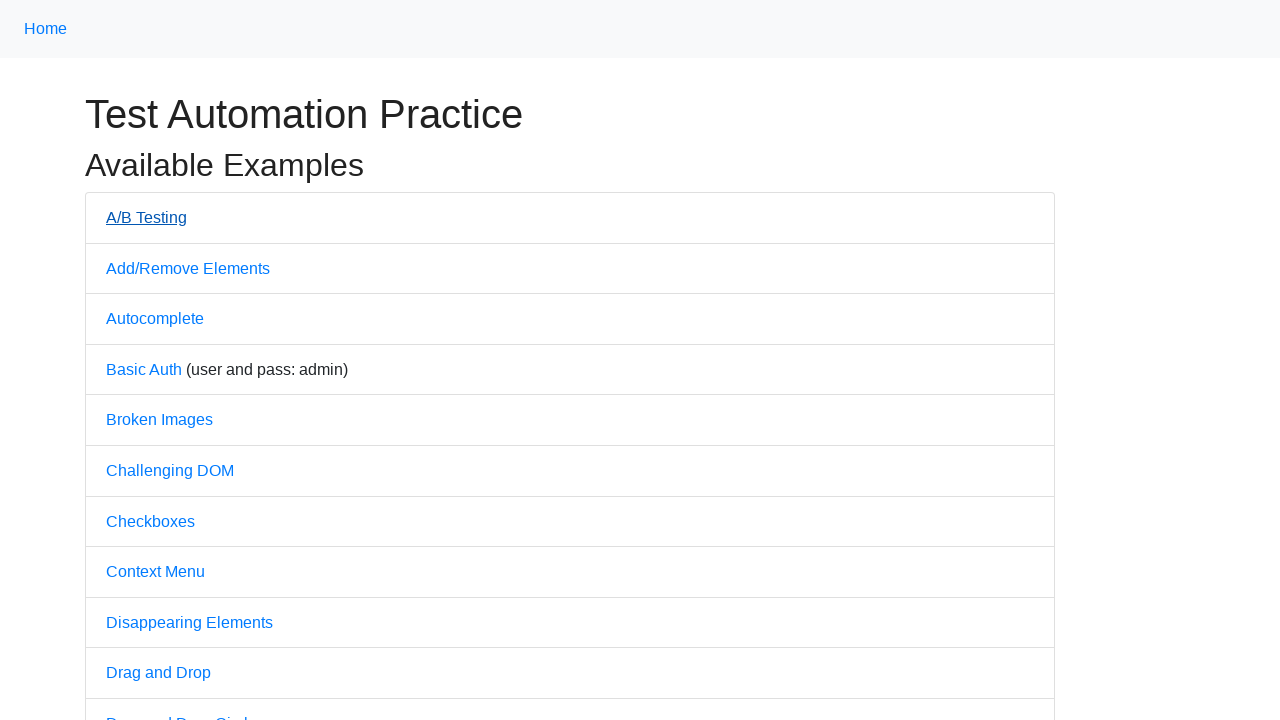